Tests empty search by pressing Enter without a search term and verifying results page is shown

Starting URL: http://intershop5.skillbox.ru/

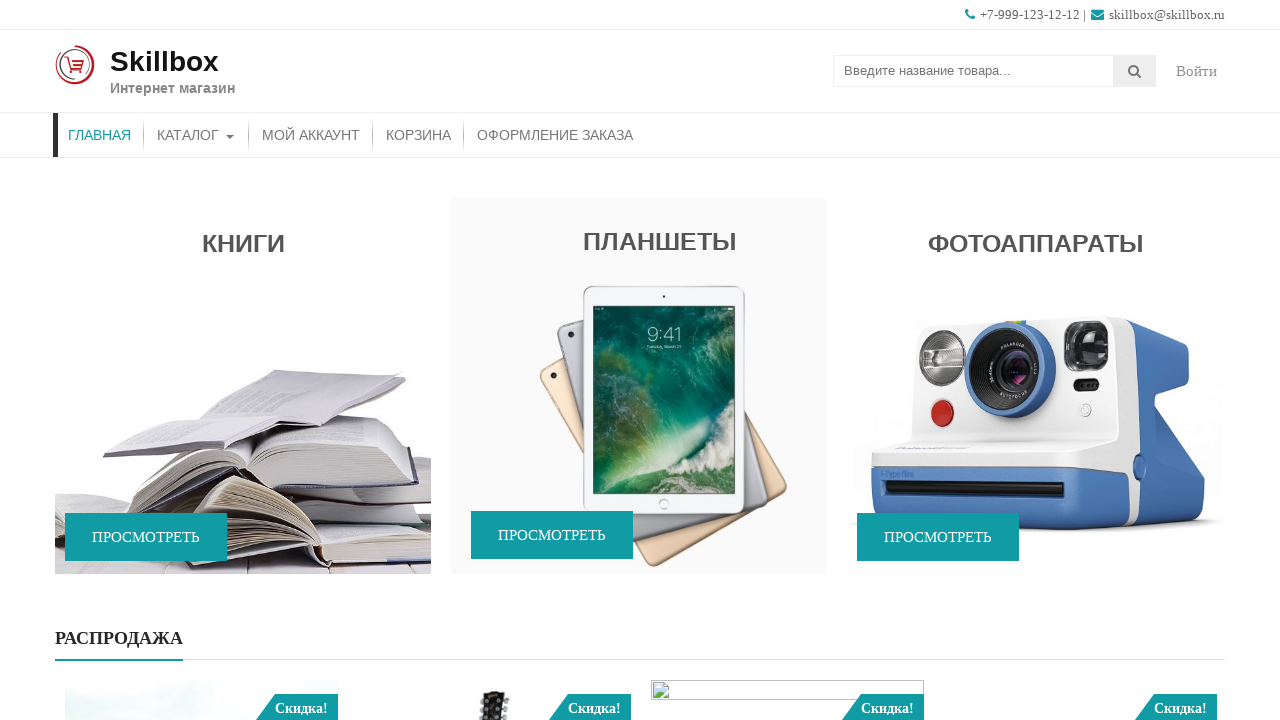

Pressed Enter on empty search field on .search-field
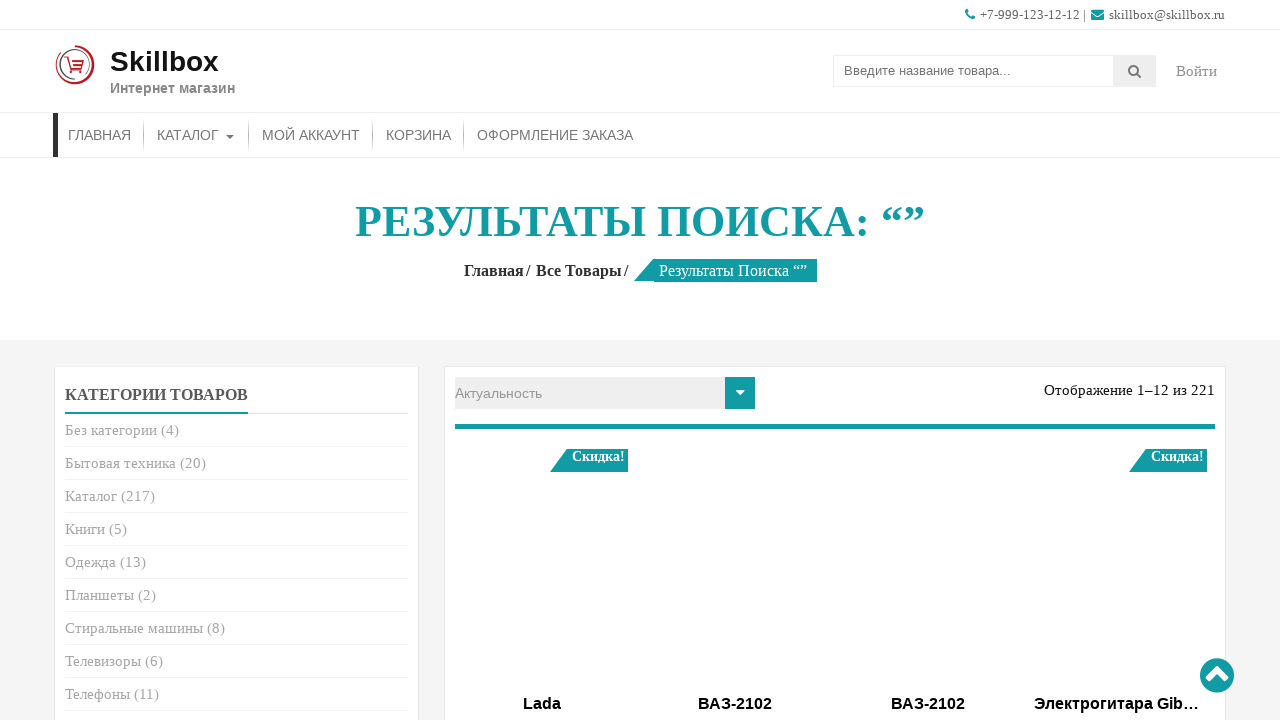

Search results page loaded with breadcrumb navigation visible
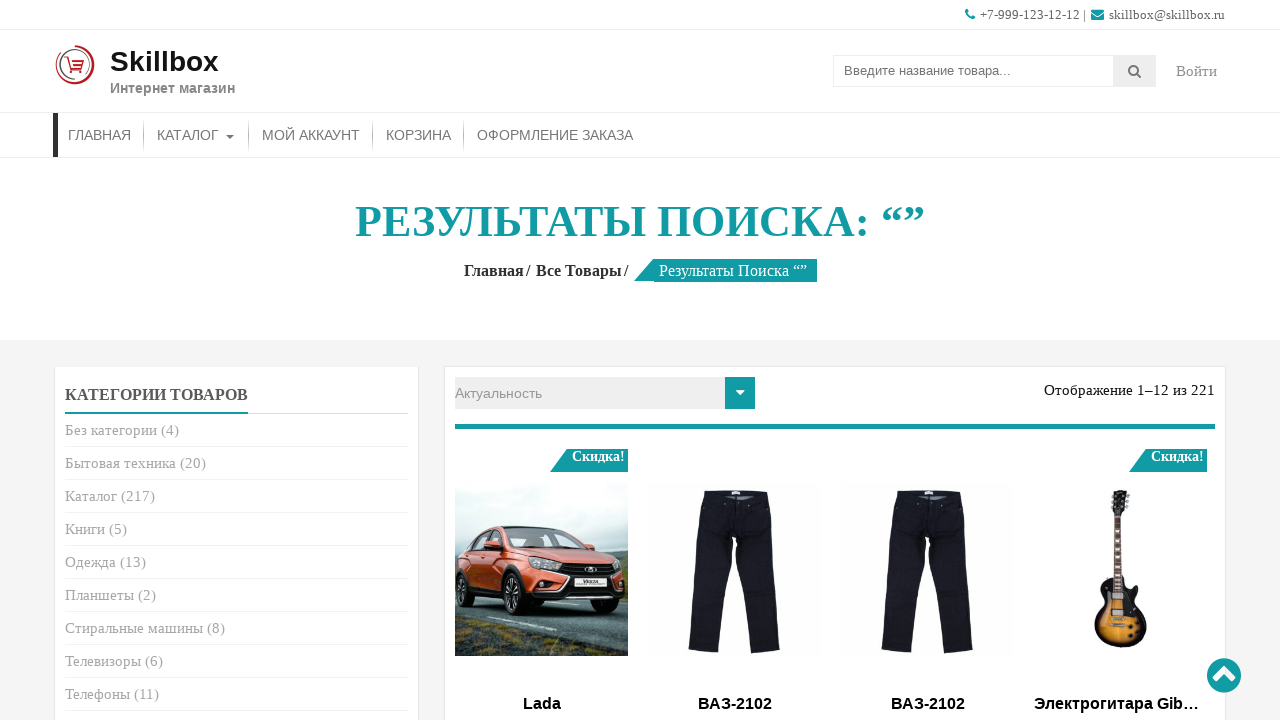

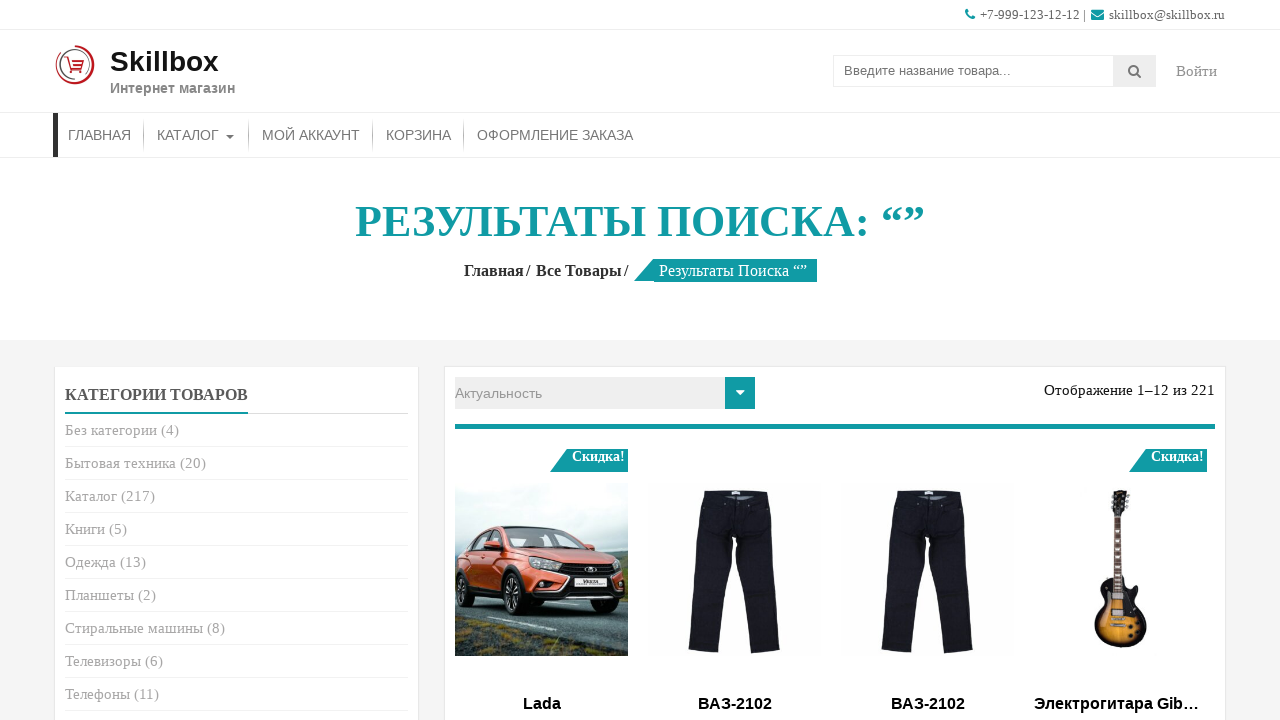